Tests horizontal scrolling functionality by scrolling right and then left on a dashboard page

Starting URL: https://dashboards.handmadeinteractive.com/jasonlove/

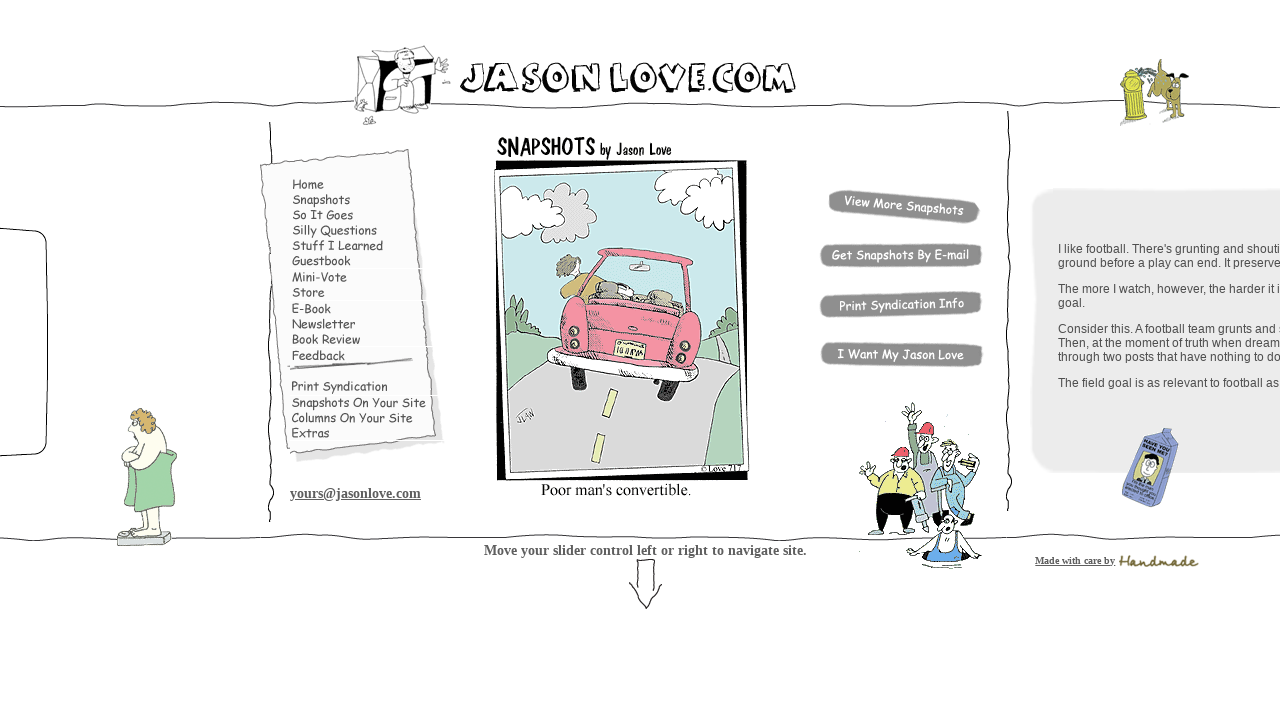

Scrolled horizontally to the right by 500 pixels
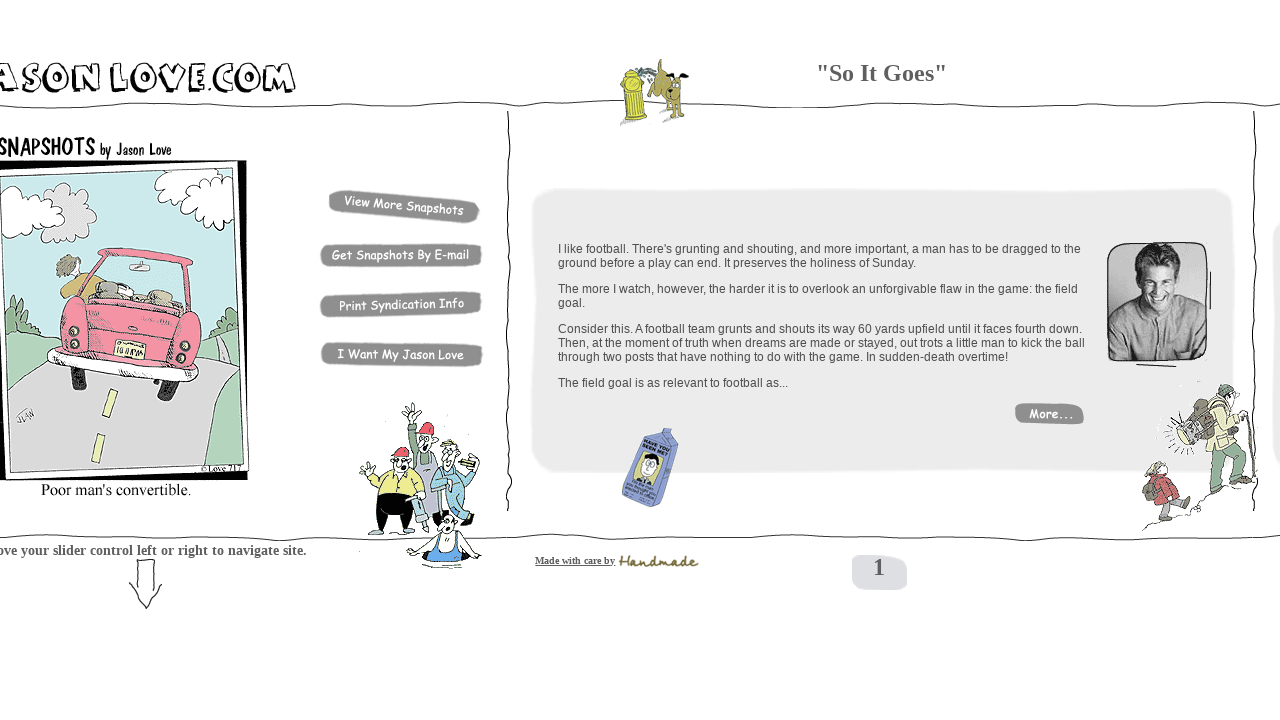

Waited 2 seconds for horizontal scroll to complete
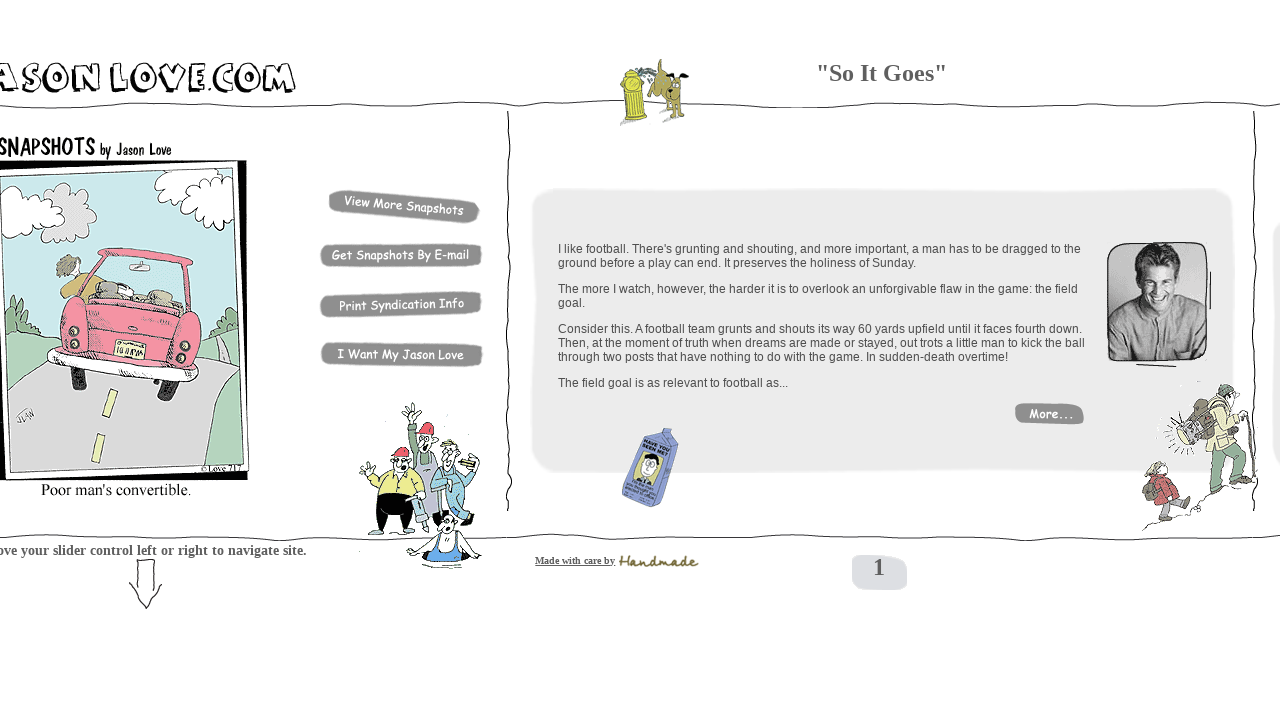

Scrolled horizontally to the left by 800 pixels
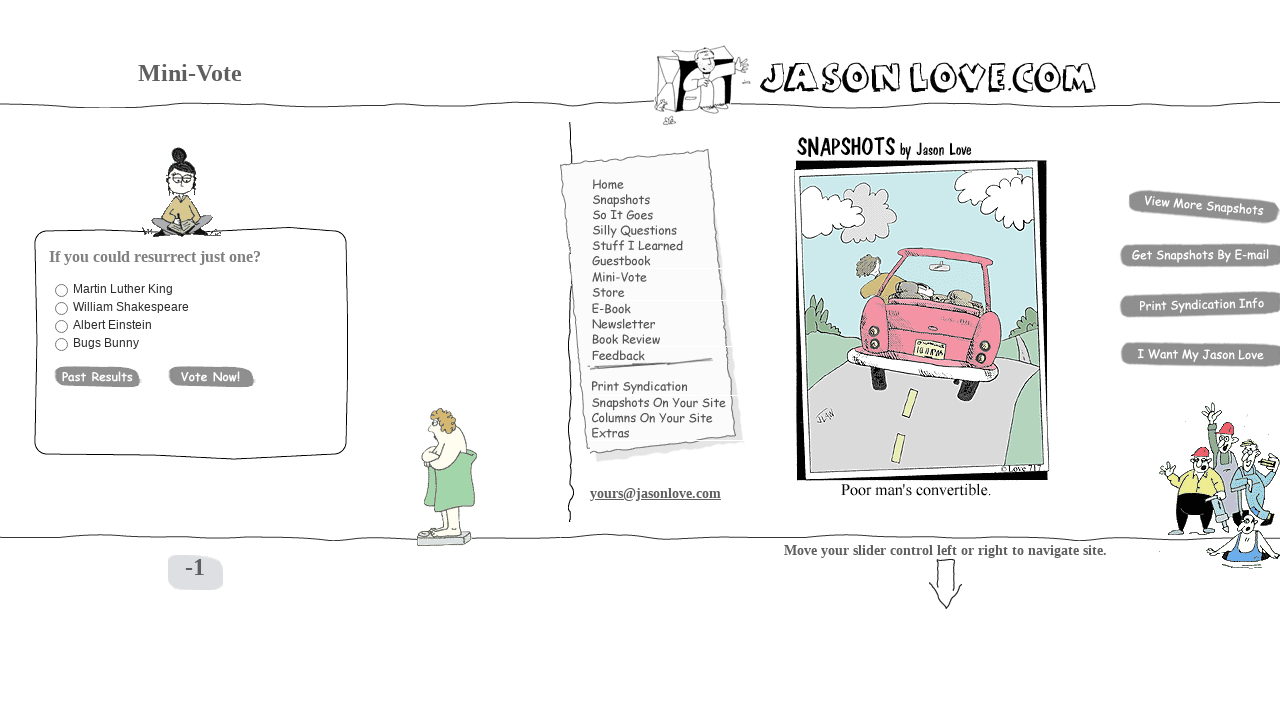

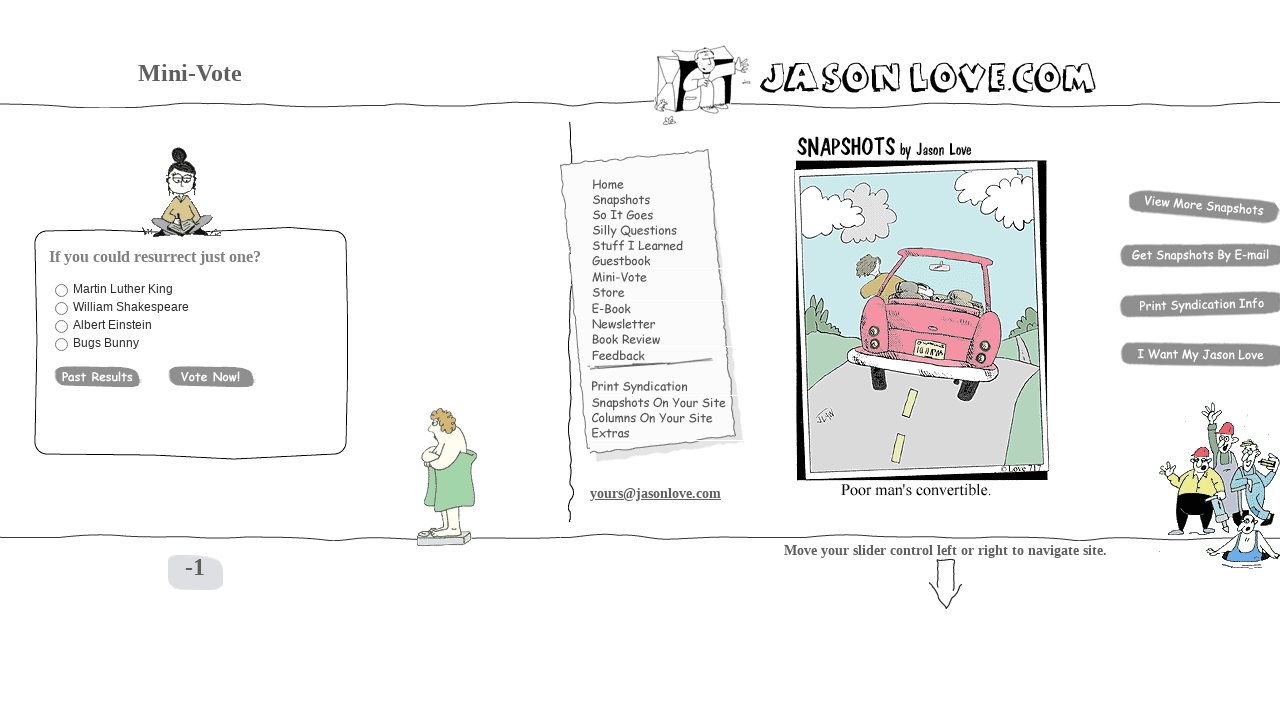